Tests radio button selection functionality by clicking a radio button and verifying its selected state

Starting URL: https://rahulshettyacademy.com/AutomationPractice/

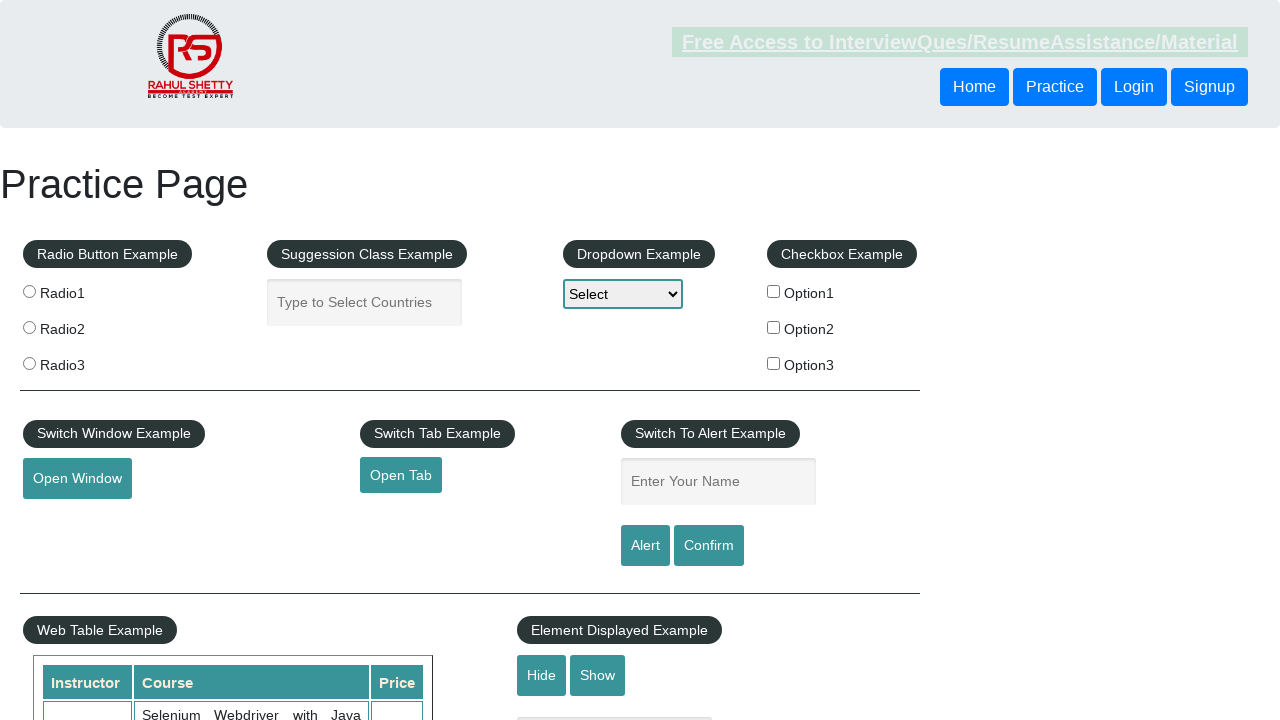

Clicked the first radio button (radio1) at (29, 291) on input[value='radio1']
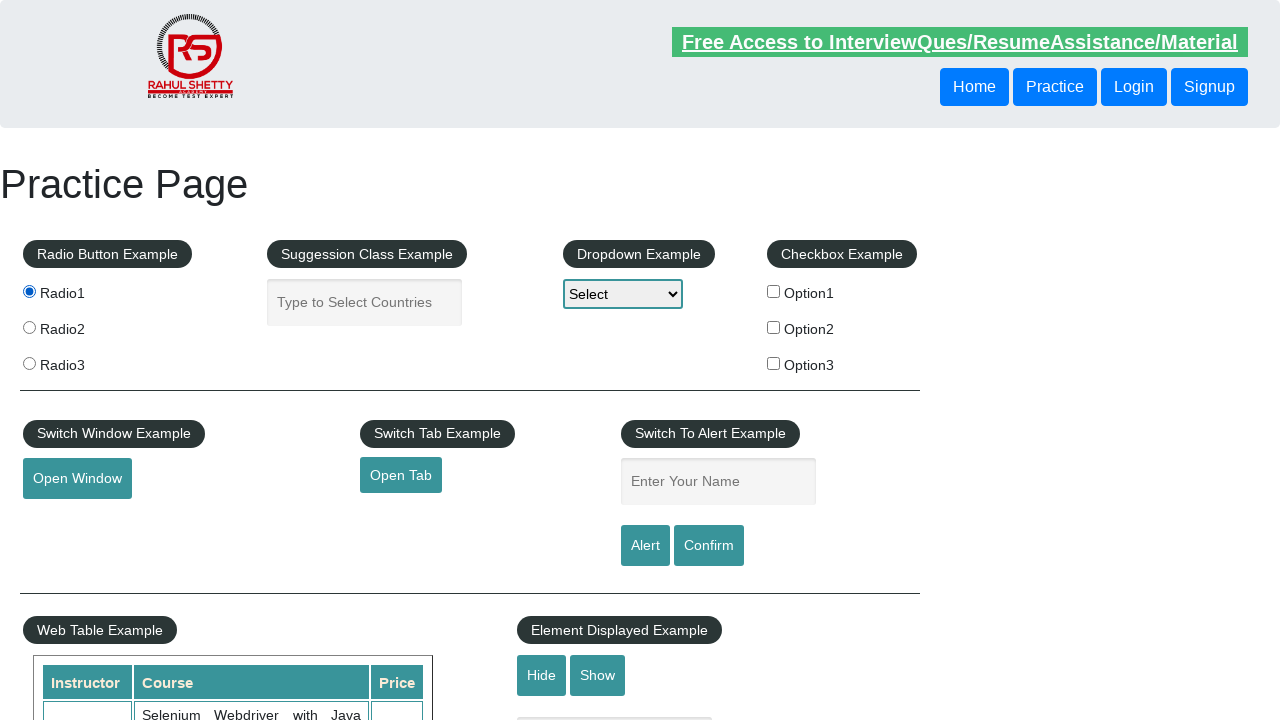

Located the radio button element
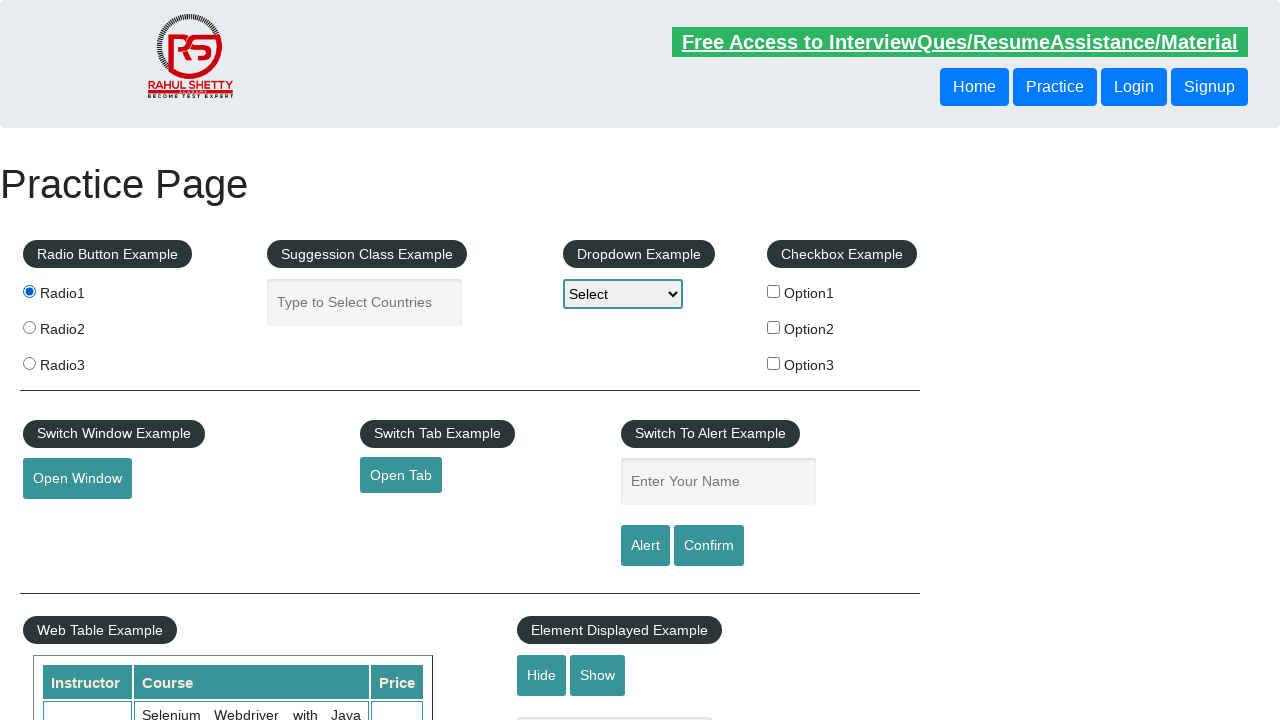

Verified radio button is checked
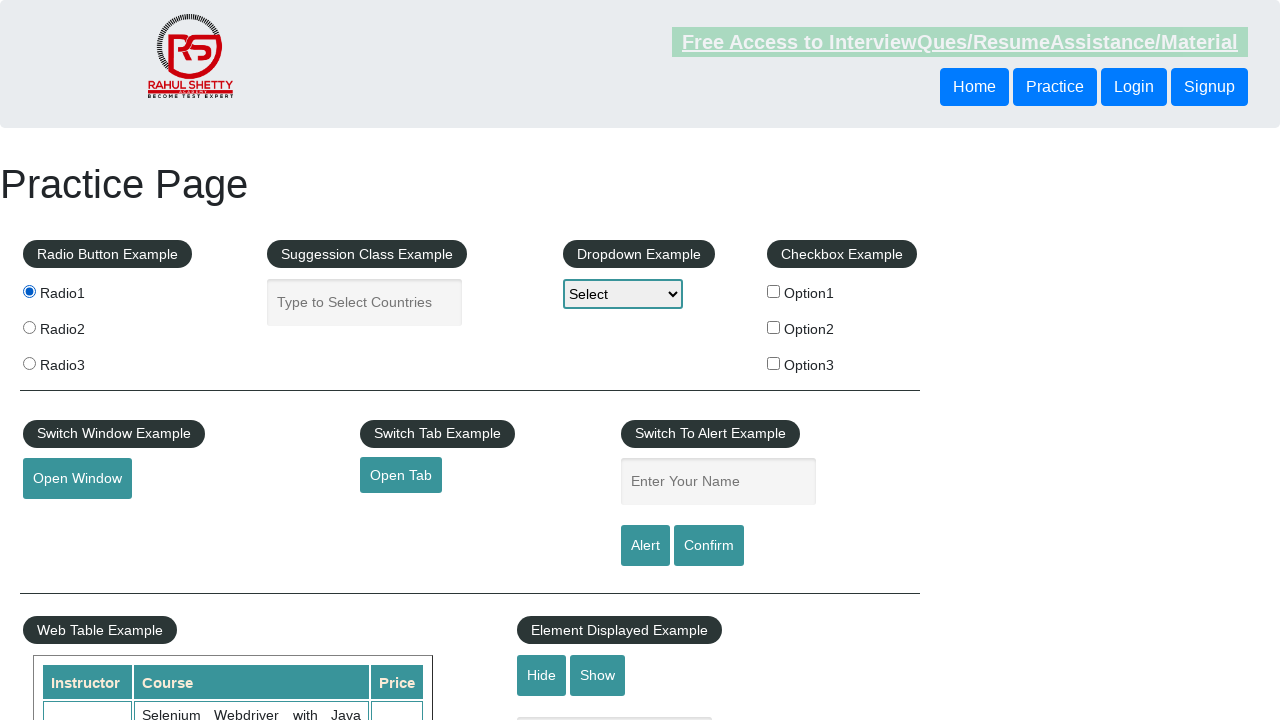

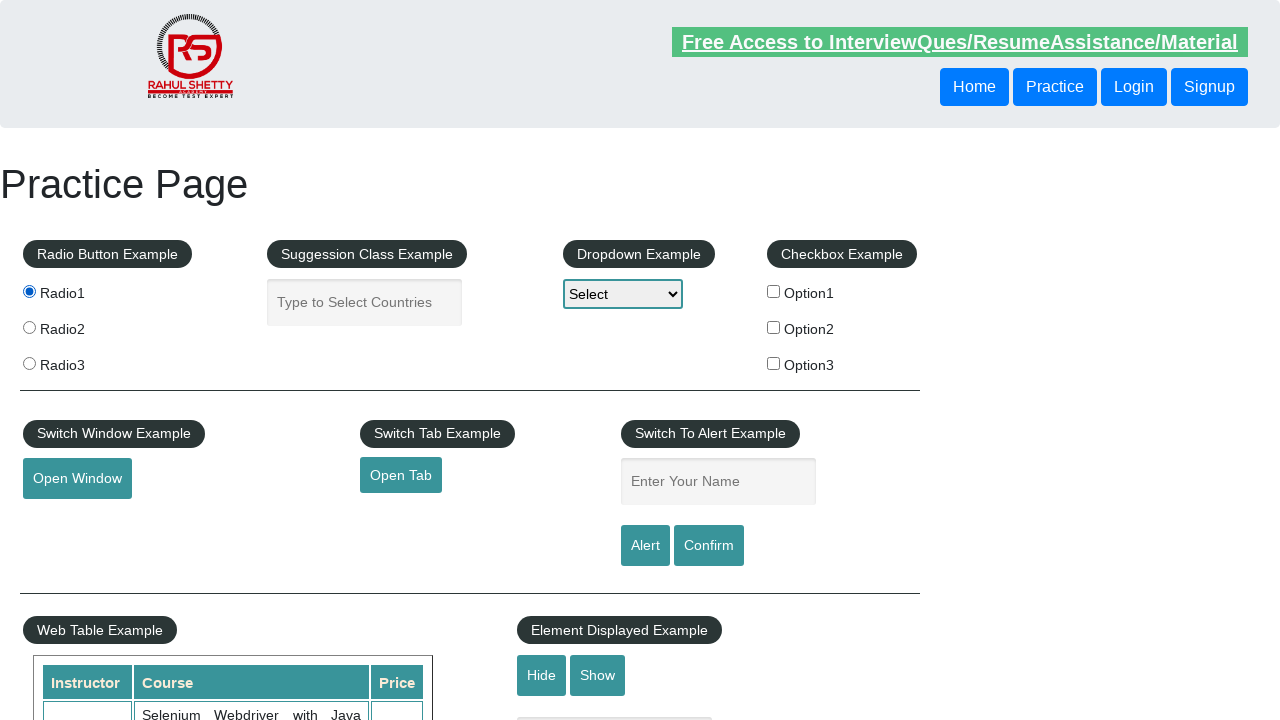